Tests drag and drop functionality by dragging an element using pixel offset coordinates instead of targeting a specific element.

Starting URL: https://jqueryui.com/droppable/

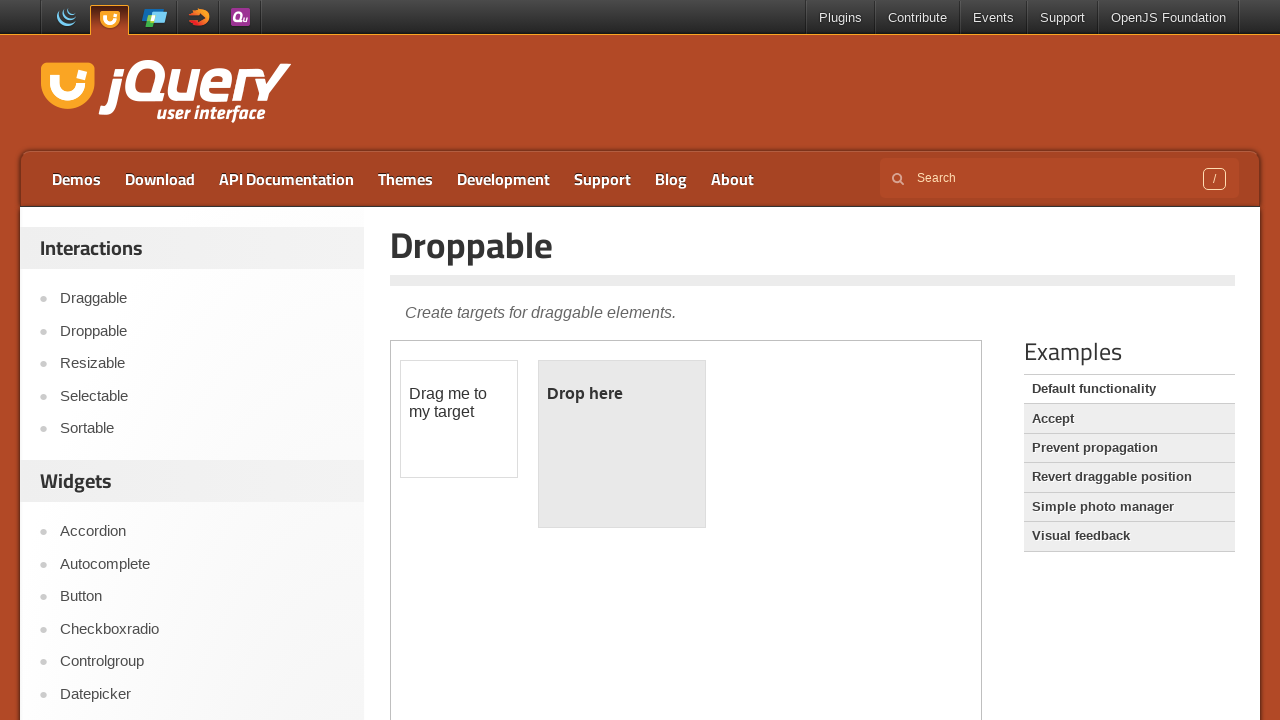

Located iframe containing draggable elements
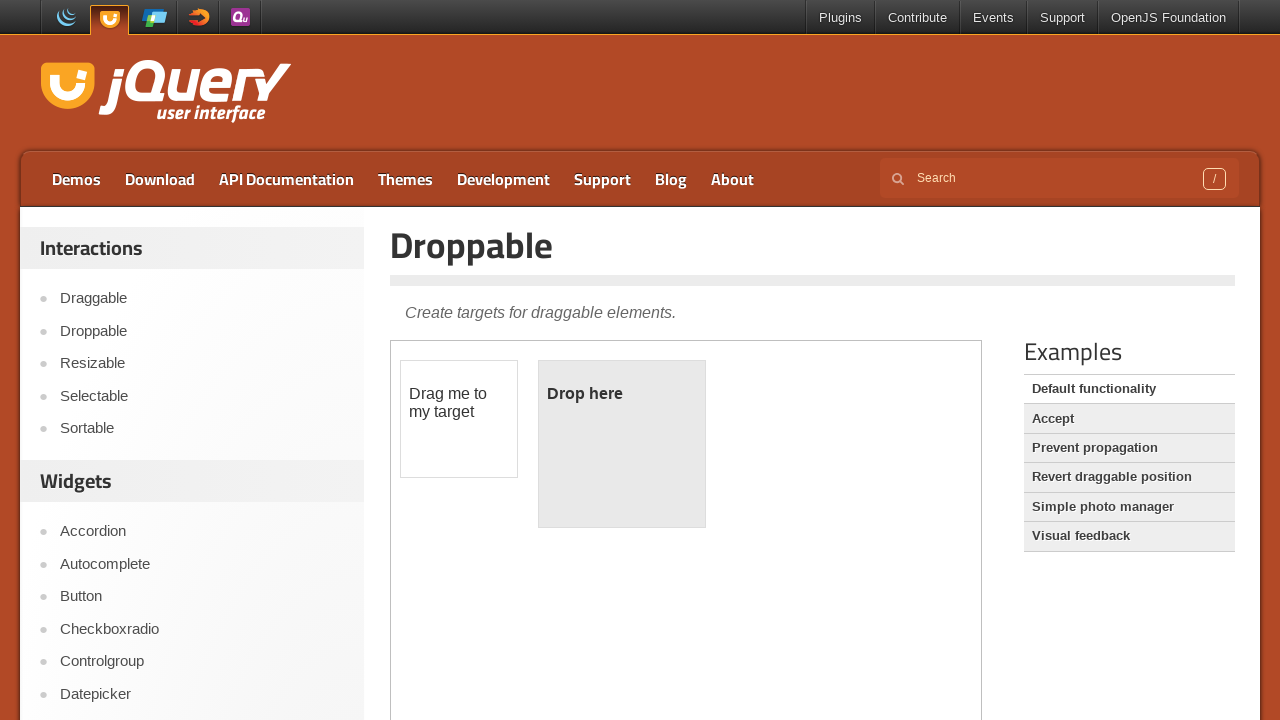

Located draggable element with id 'draggable'
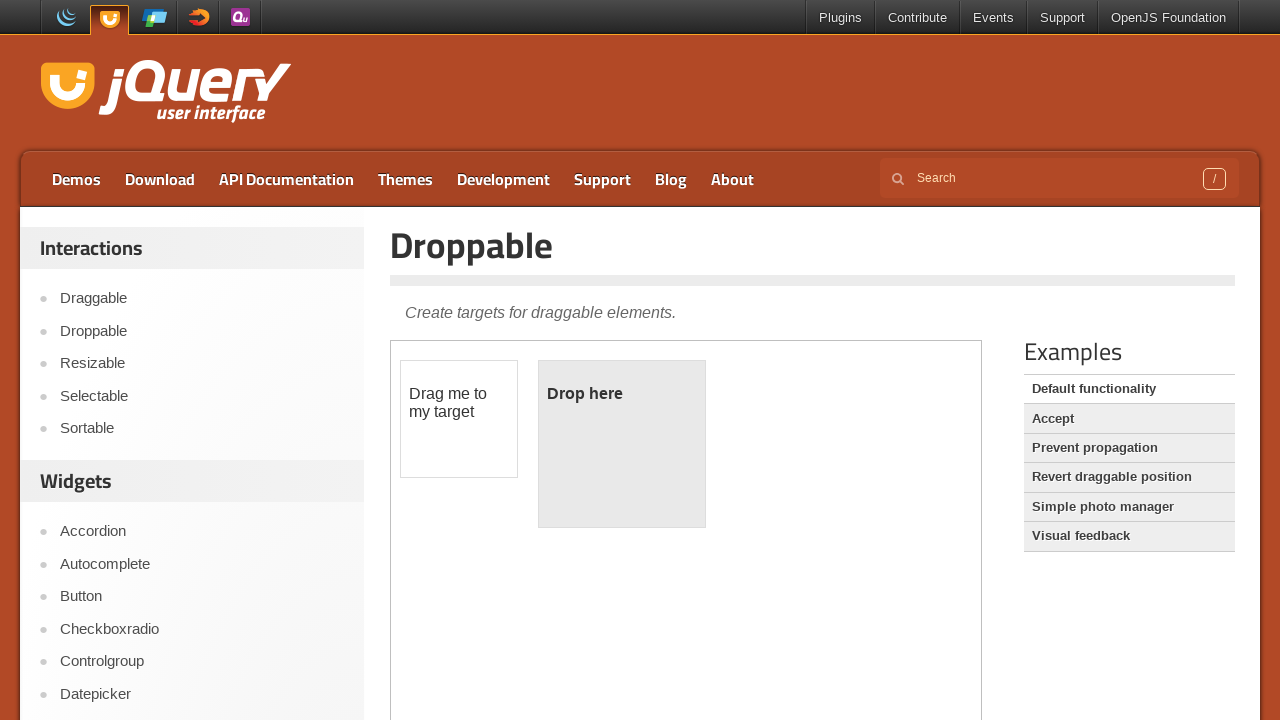

Retrieved bounding box of draggable element
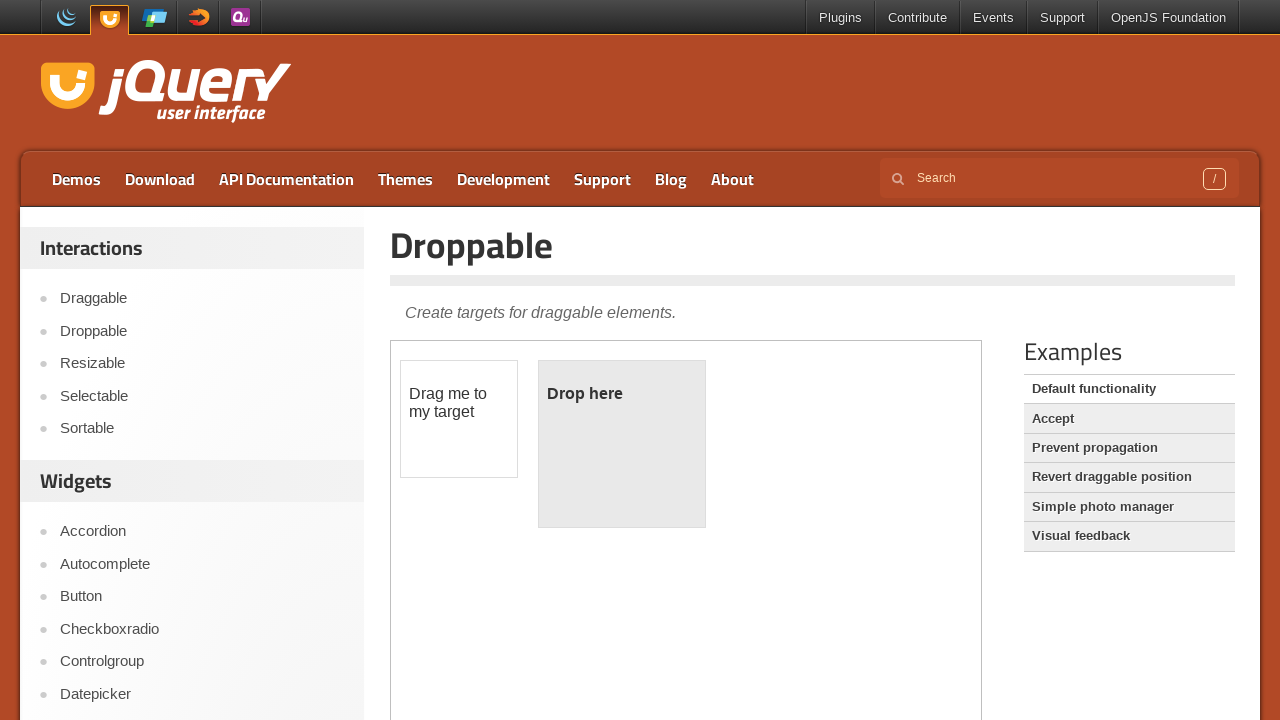

Hovered over draggable element at (459, 419) on iframe >> nth=0 >> internal:control=enter-frame >> #draggable
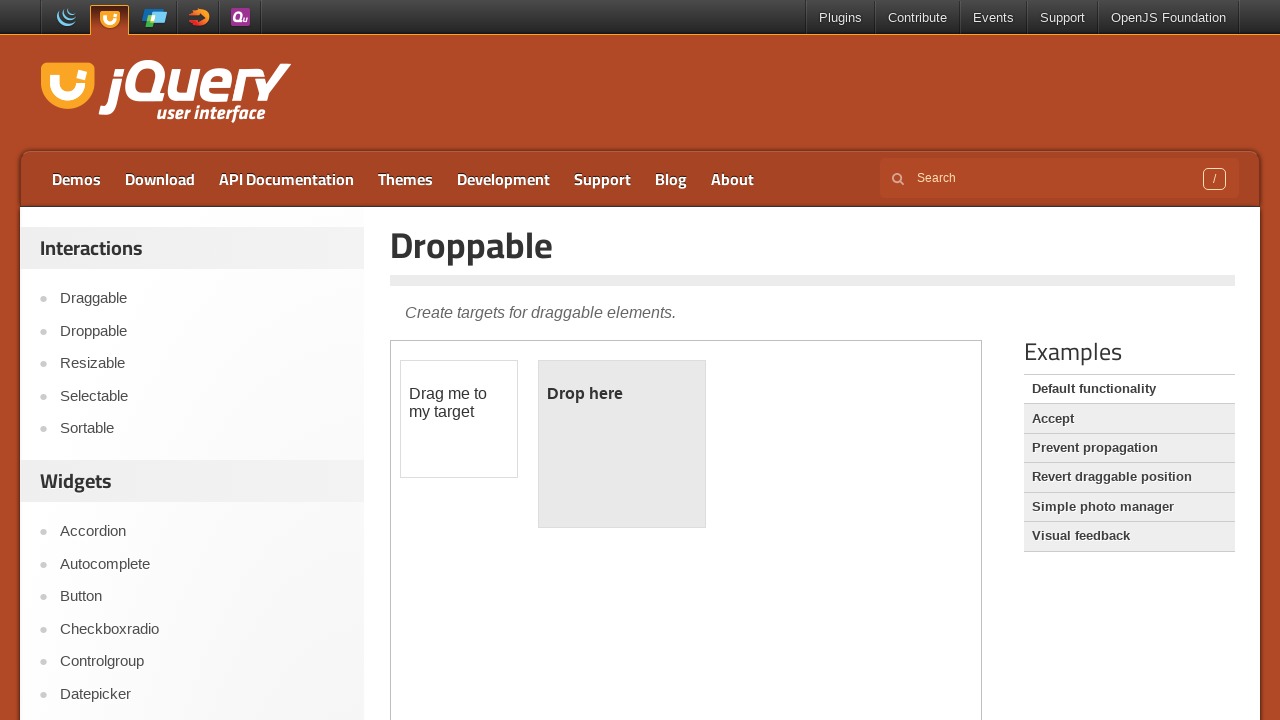

Pressed mouse button down on draggable element at (459, 419)
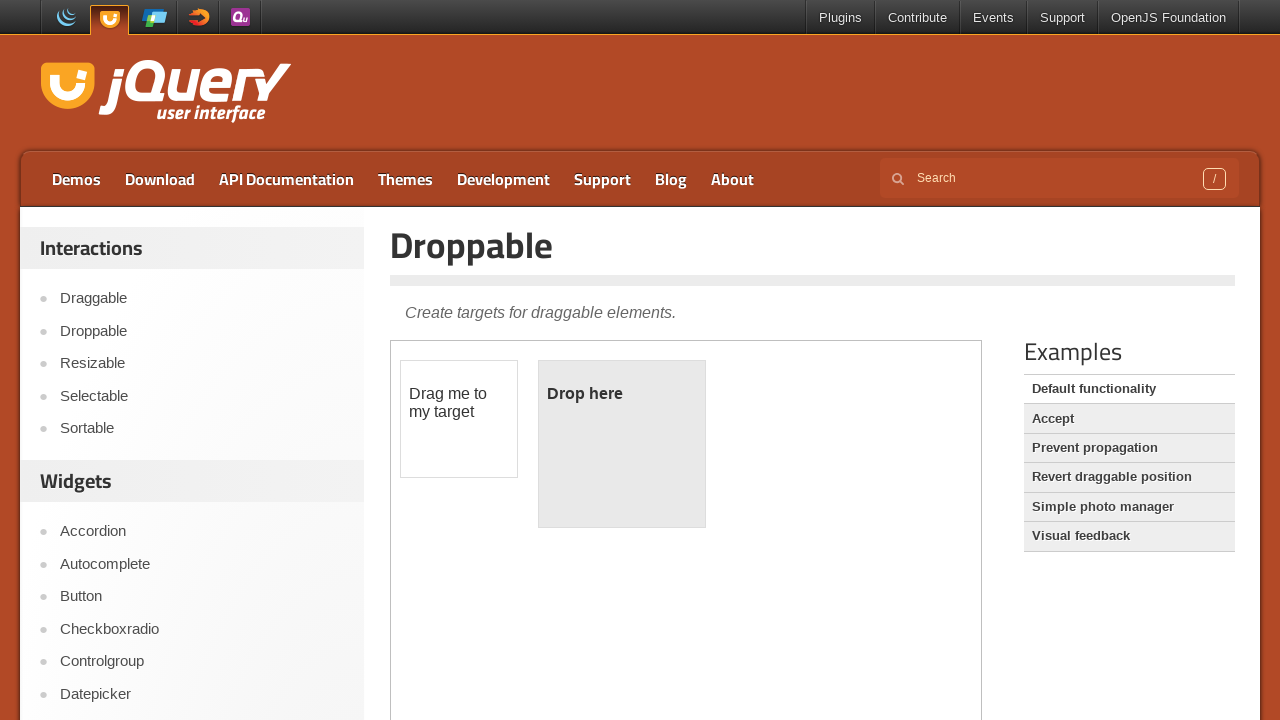

Moved mouse by offset (430, 30) pixels to perform drag at (889, 449)
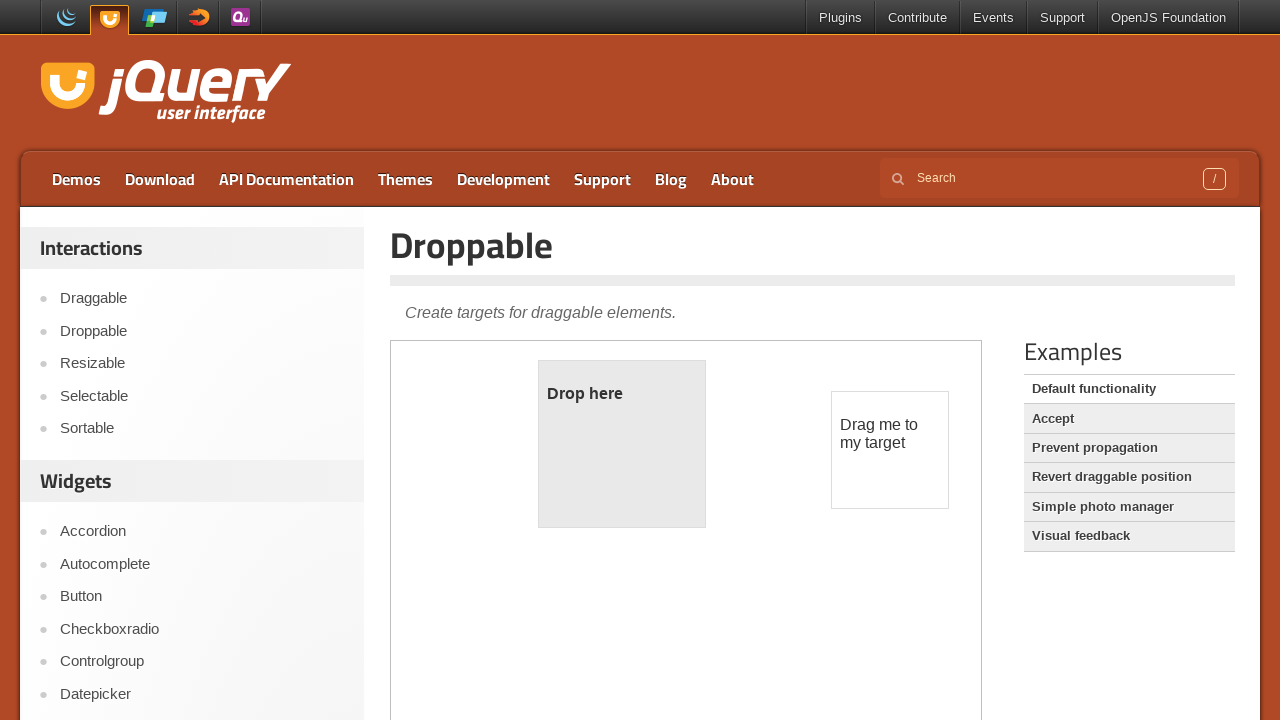

Released mouse button to complete drag and drop operation at (889, 449)
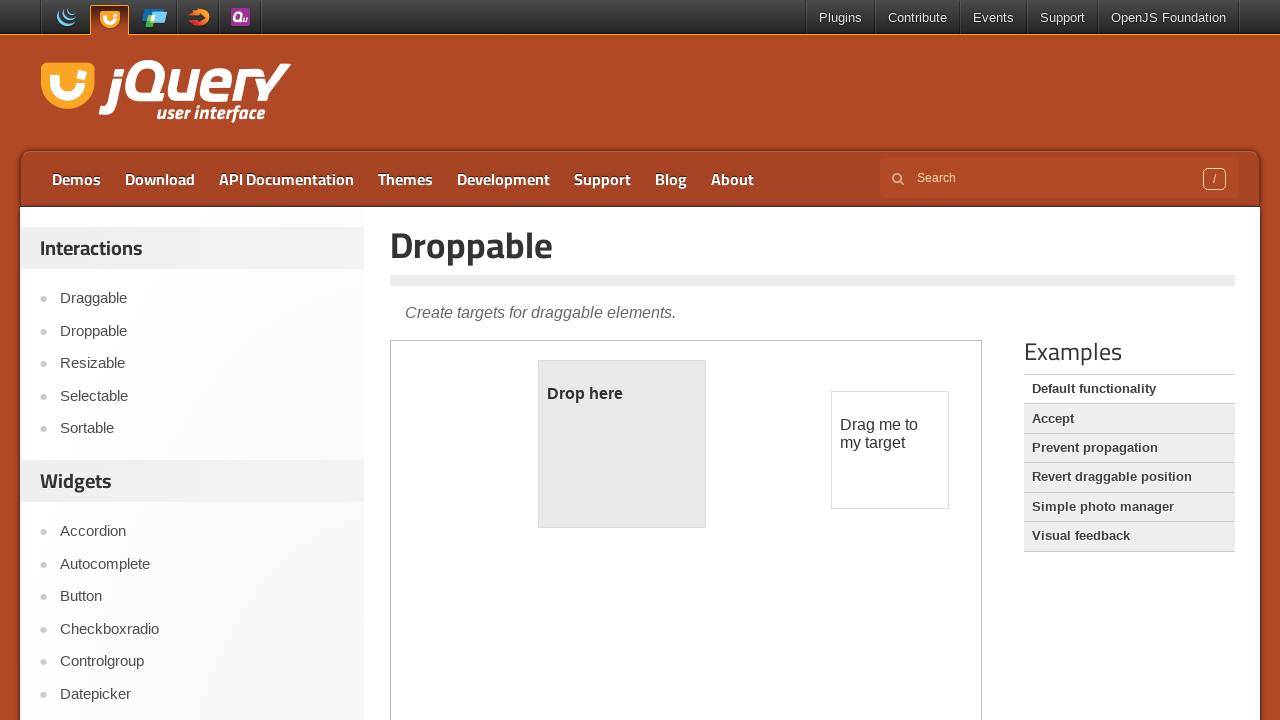

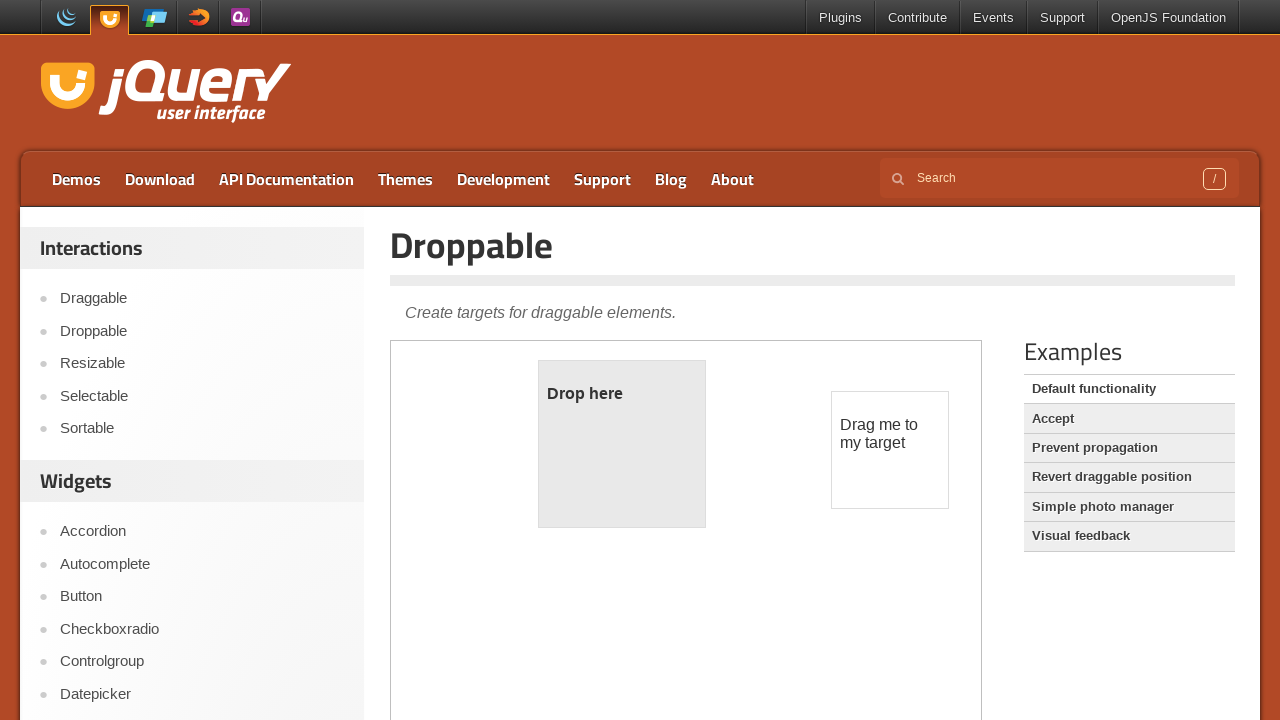